Tests handling of alert/confirm dialog popup by accepting the dialog when confirm button is clicked

Starting URL: https://rahulshettyacademy.com/AutomationPractice

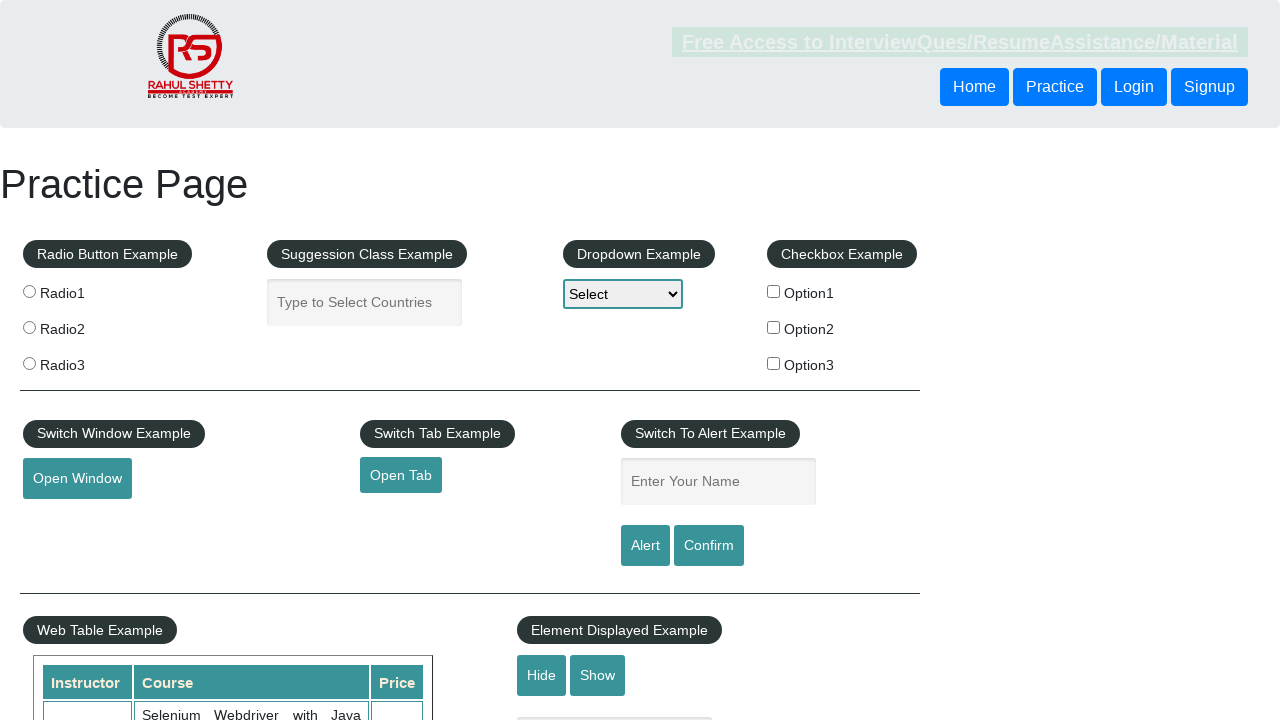

Set up dialog handler to accept alerts
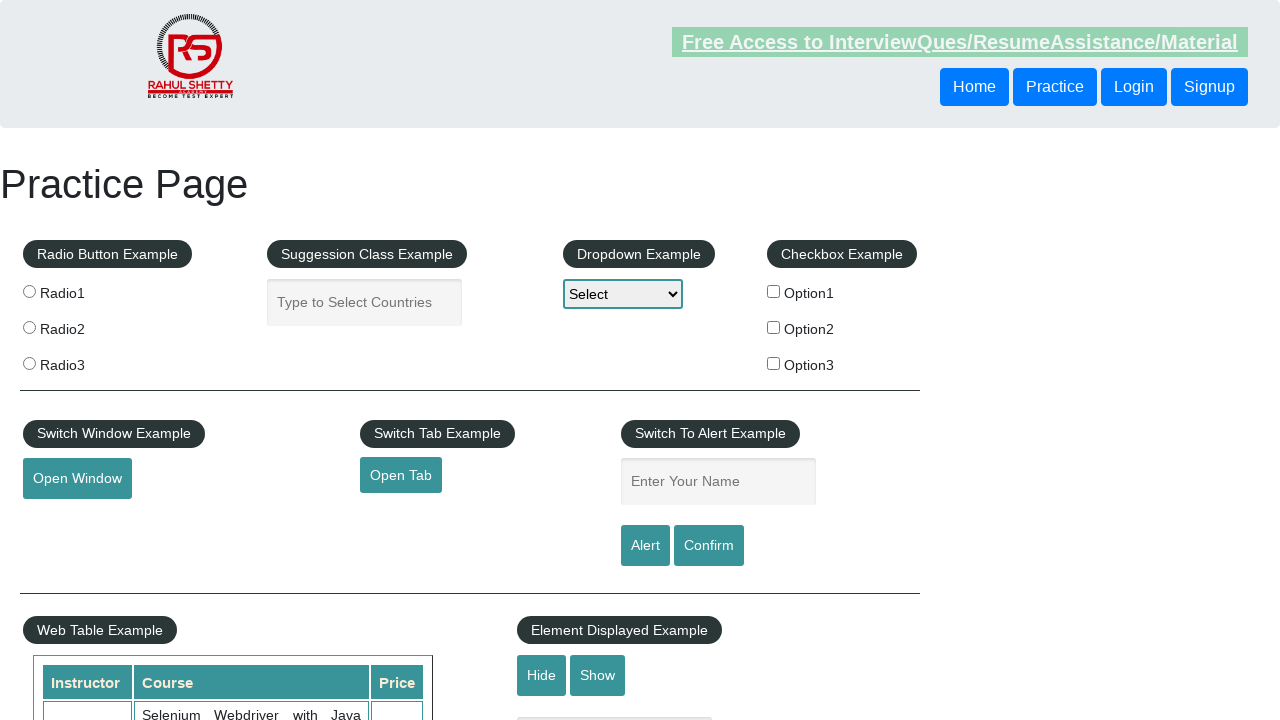

Clicked confirm button to trigger alert dialog at (709, 546) on #confirmbtn
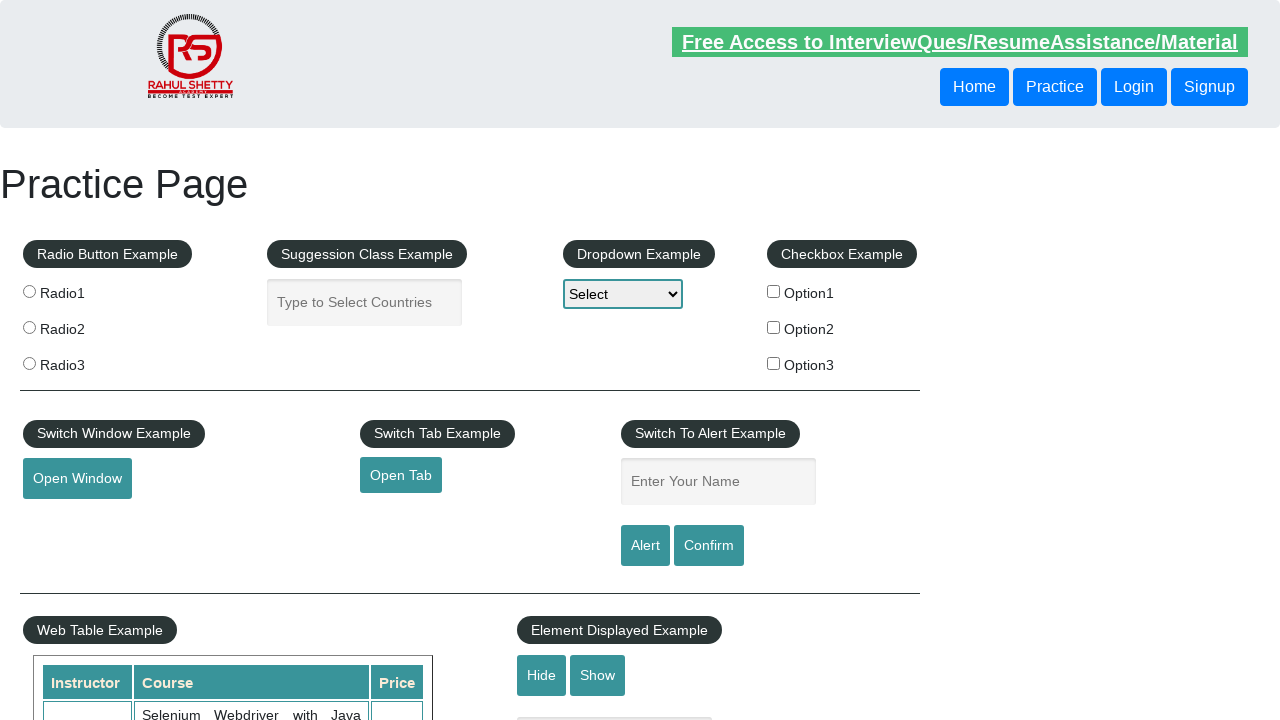

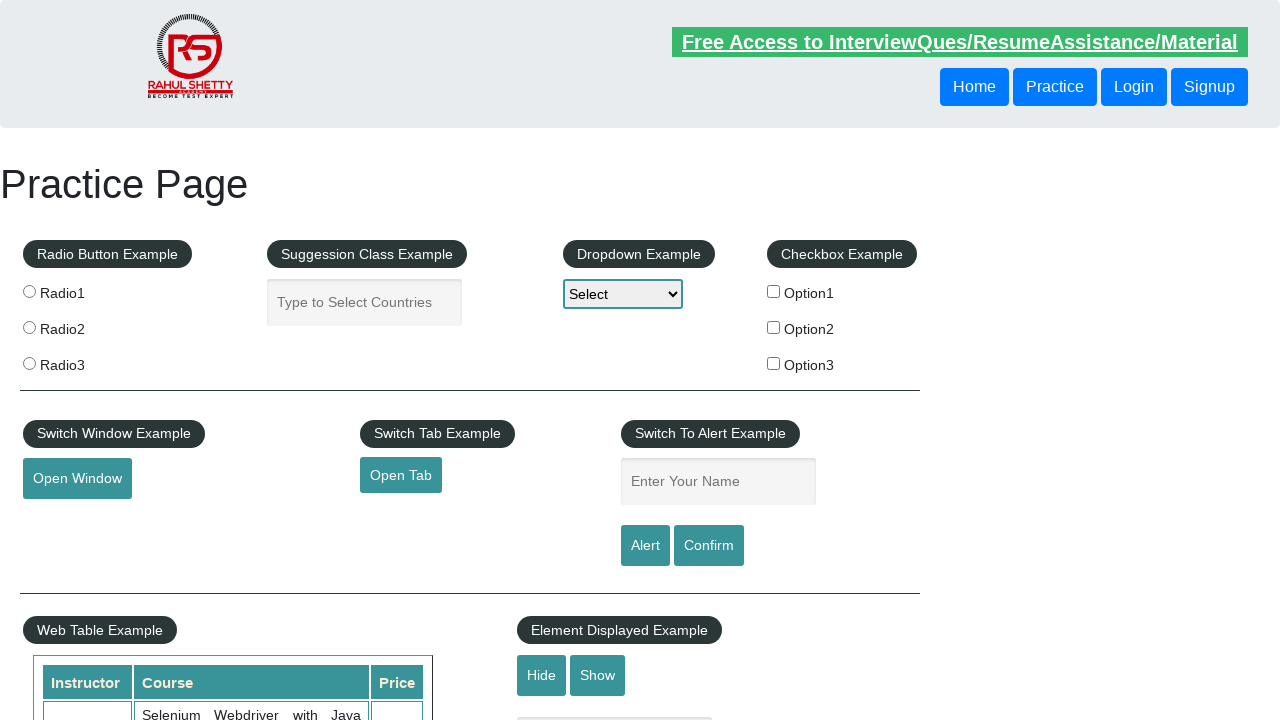